Tests dropdown selection functionality by selecting a year by index and a month by value from dropdown menus

Starting URL: https://testcenter.techproeducation.com/index.php?page=dropdown

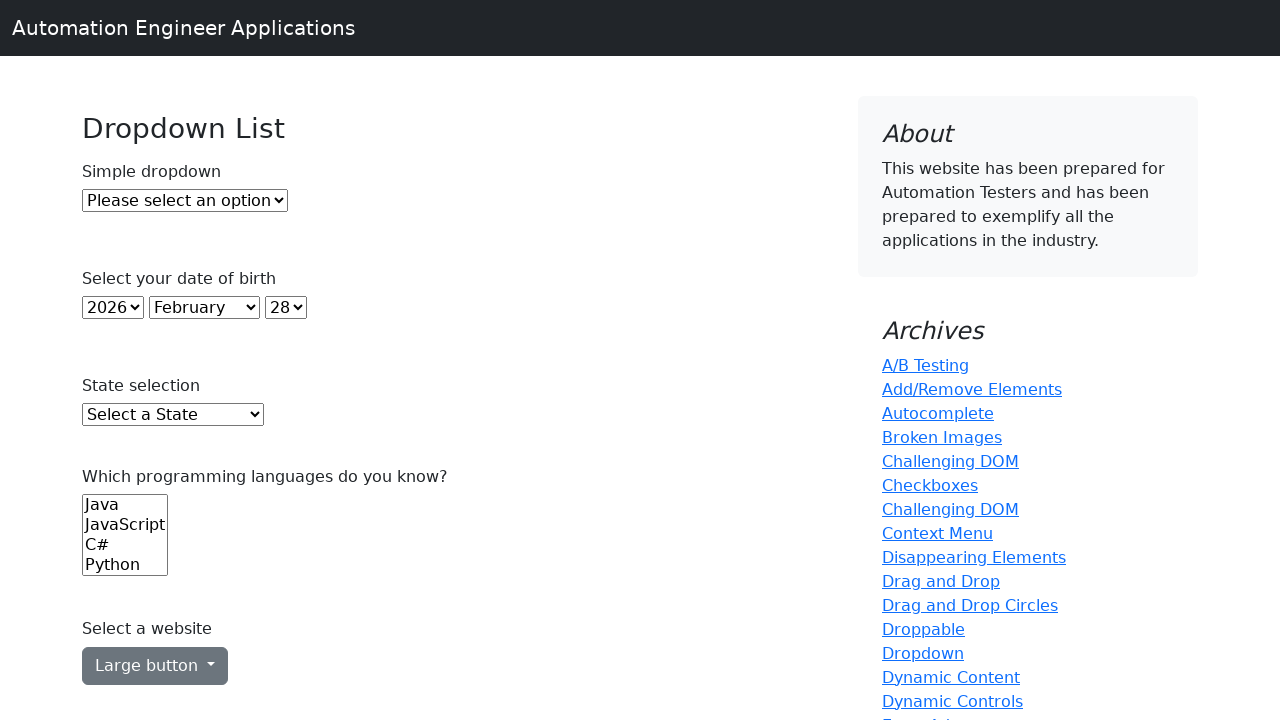

Selected year dropdown by index 5 (6th option) on #year
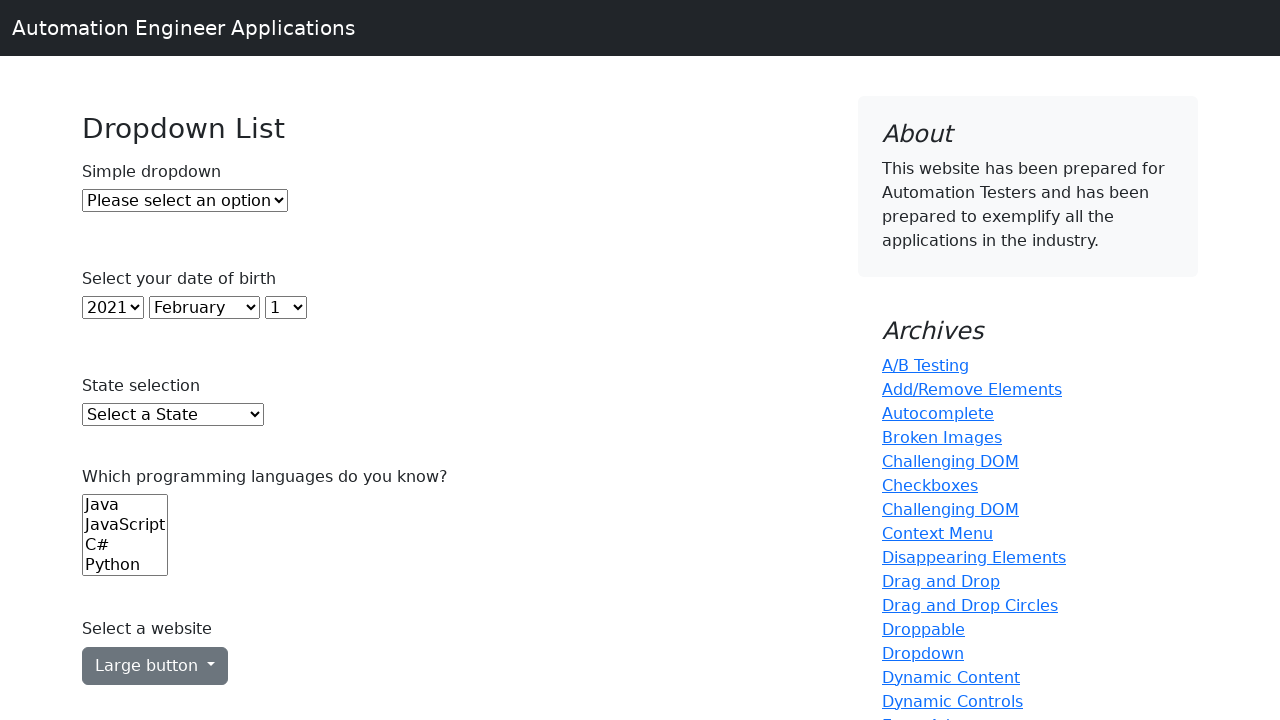

Selected month dropdown with value '6' on #month
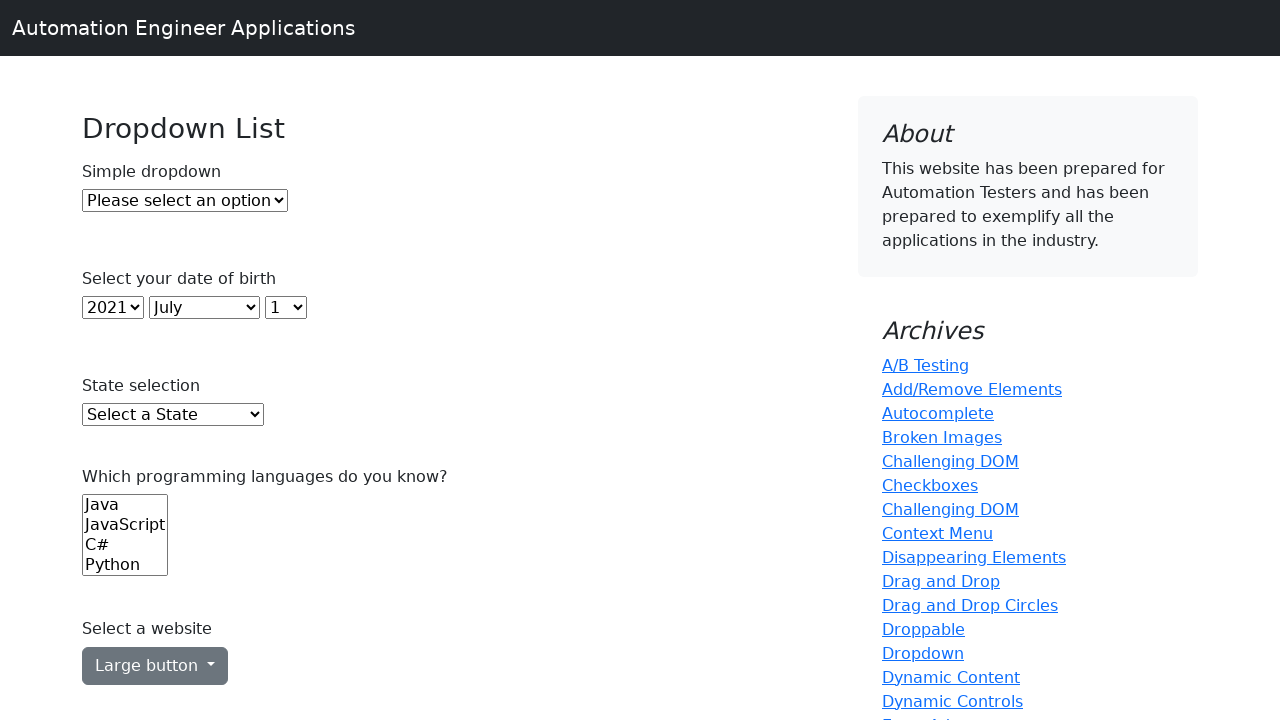

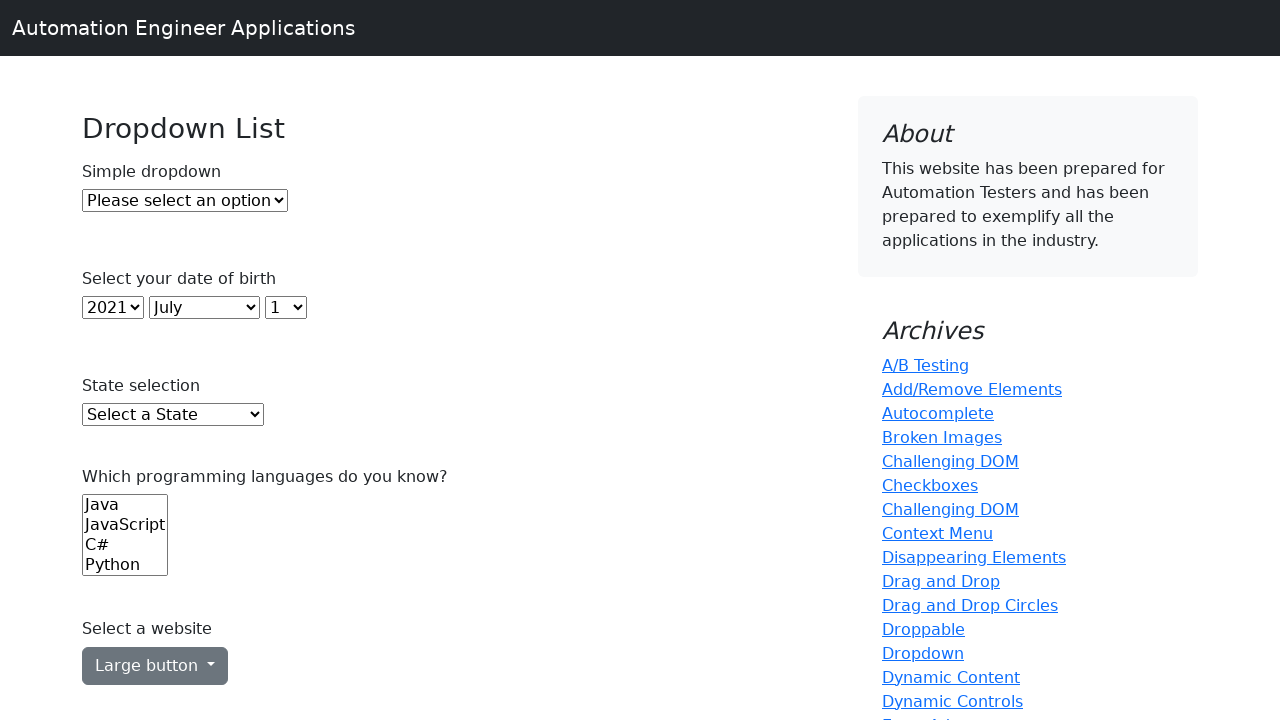